Tests browser automation by finding links within a specific footer section, opening multiple links in new tabs using keyboard shortcuts, and switching through all opened tabs.

Starting URL: https://qaclickacademy.com/practice.php

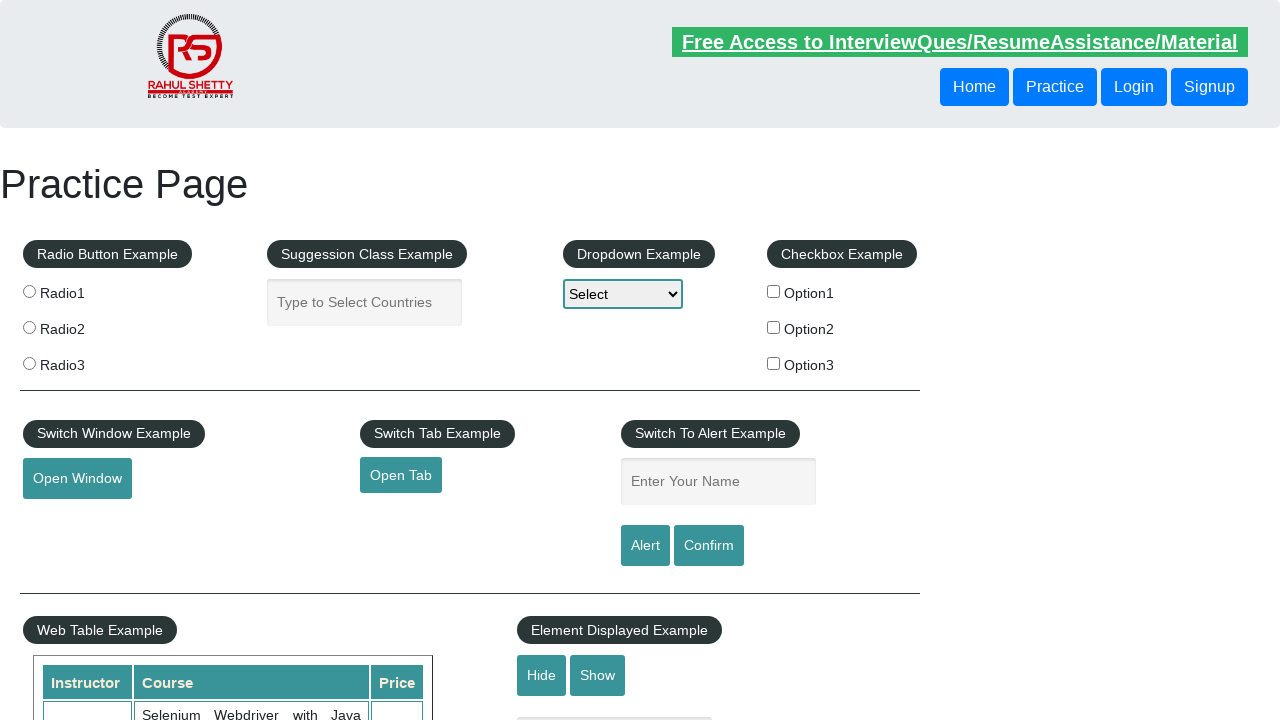

Footer section #gf-BIG loaded
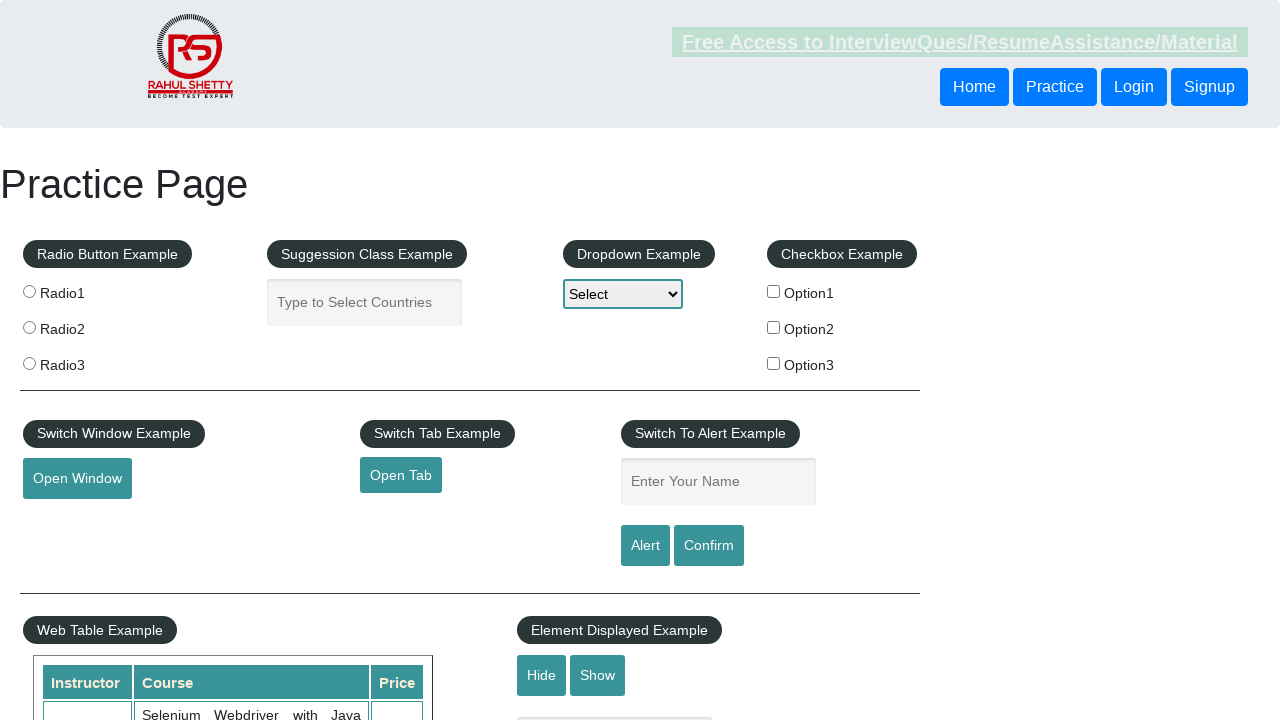

Located 5 links in footer first column
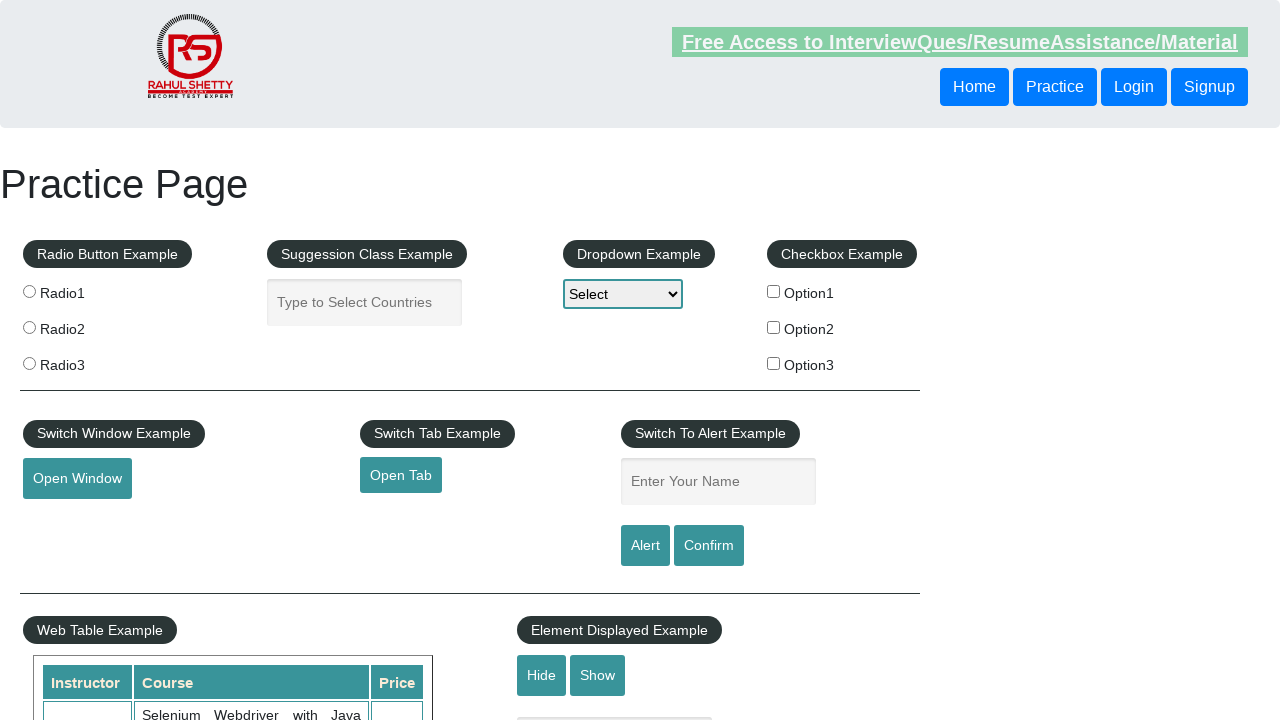

Opened link 1 in new tab using Ctrl+Click at (68, 520) on #gf-BIG table tbody tr td:first-child ul a >> nth=1
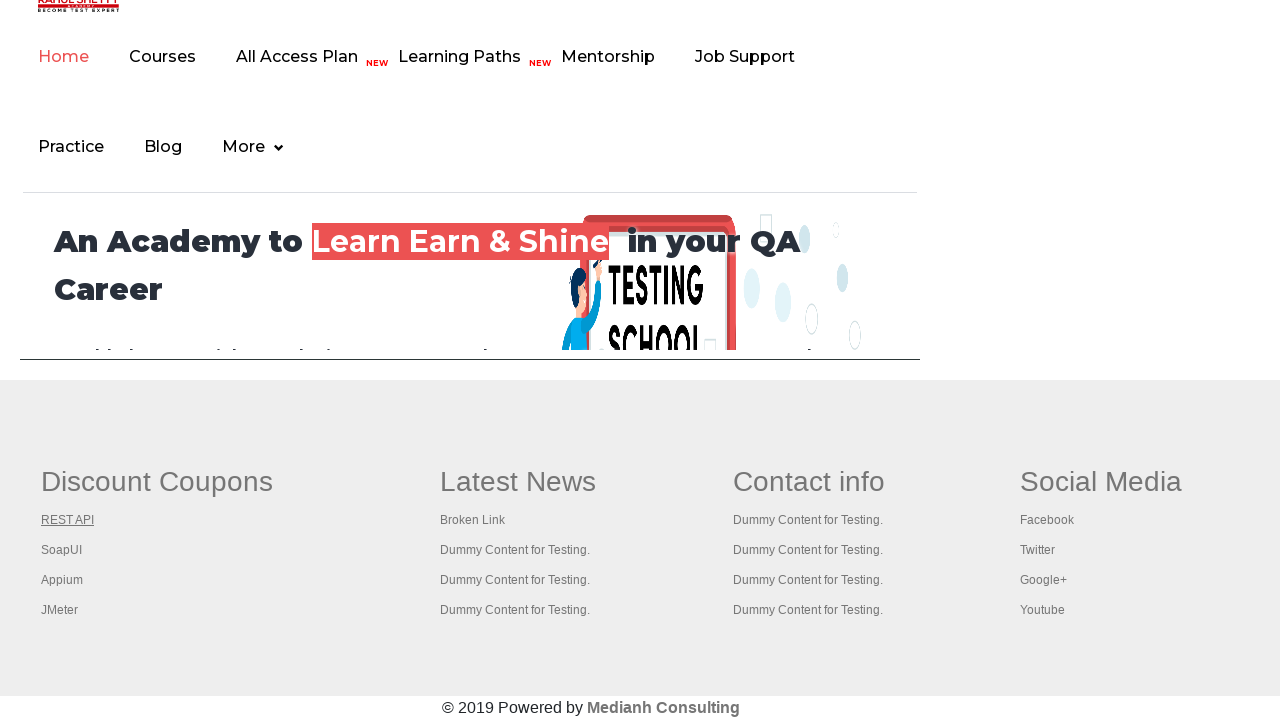

Waited 2 seconds for link 1 to load
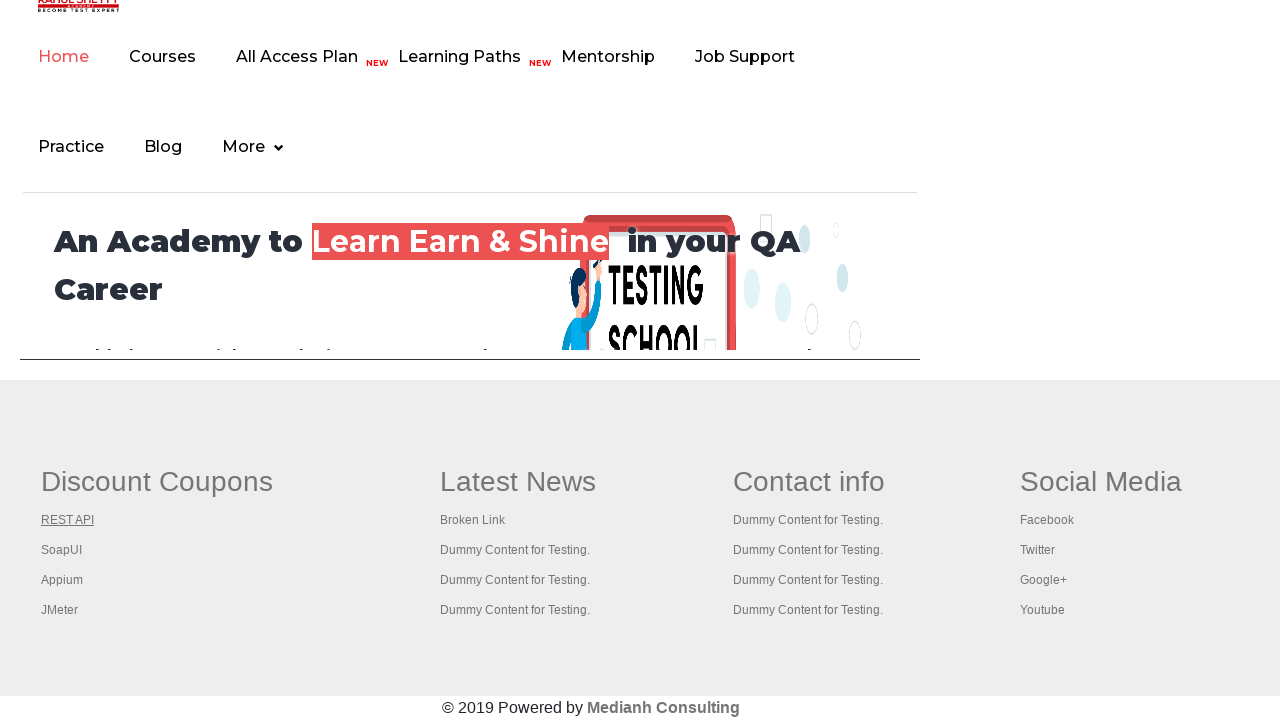

Opened link 2 in new tab using Ctrl+Click at (62, 550) on #gf-BIG table tbody tr td:first-child ul a >> nth=2
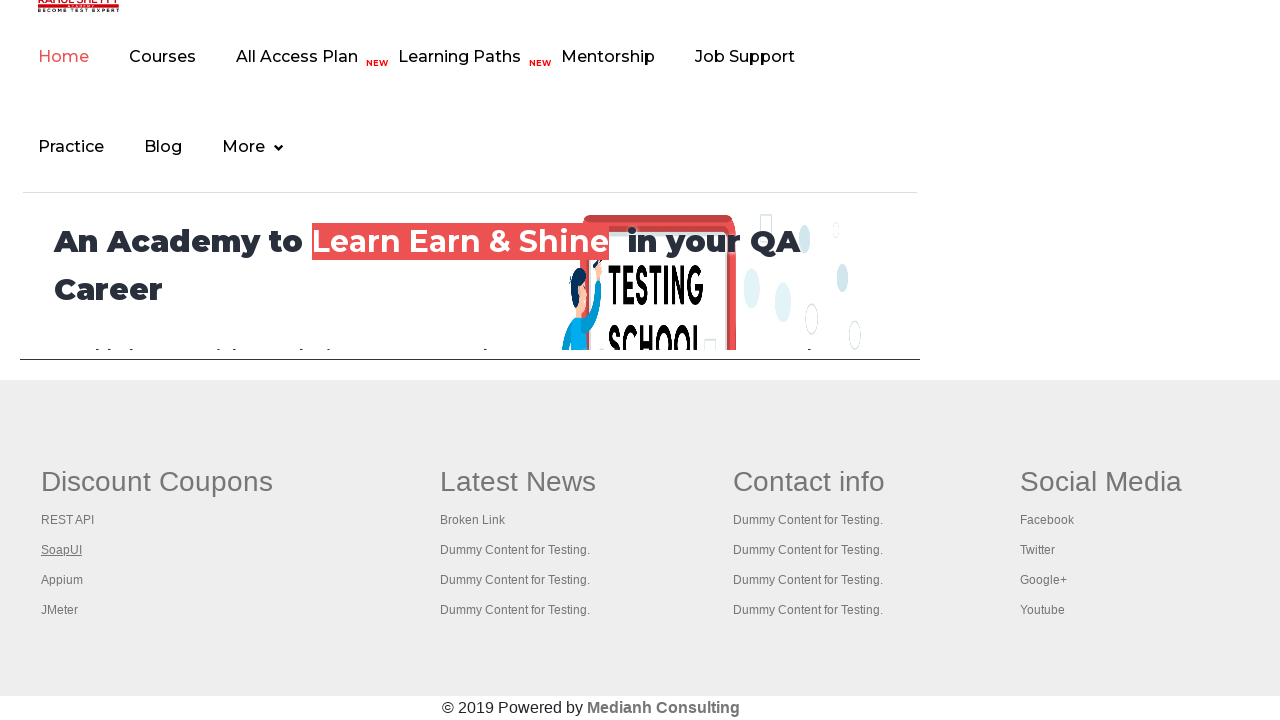

Waited 2 seconds for link 2 to load
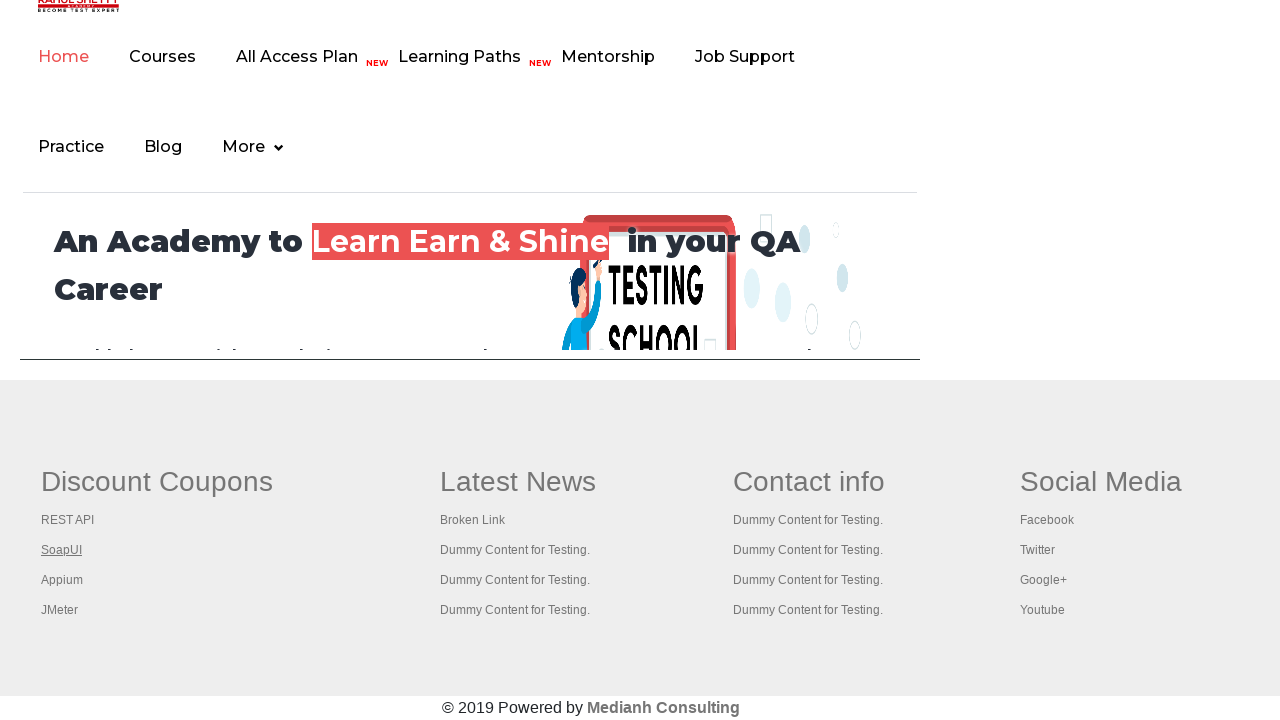

Opened link 3 in new tab using Ctrl+Click at (62, 580) on #gf-BIG table tbody tr td:first-child ul a >> nth=3
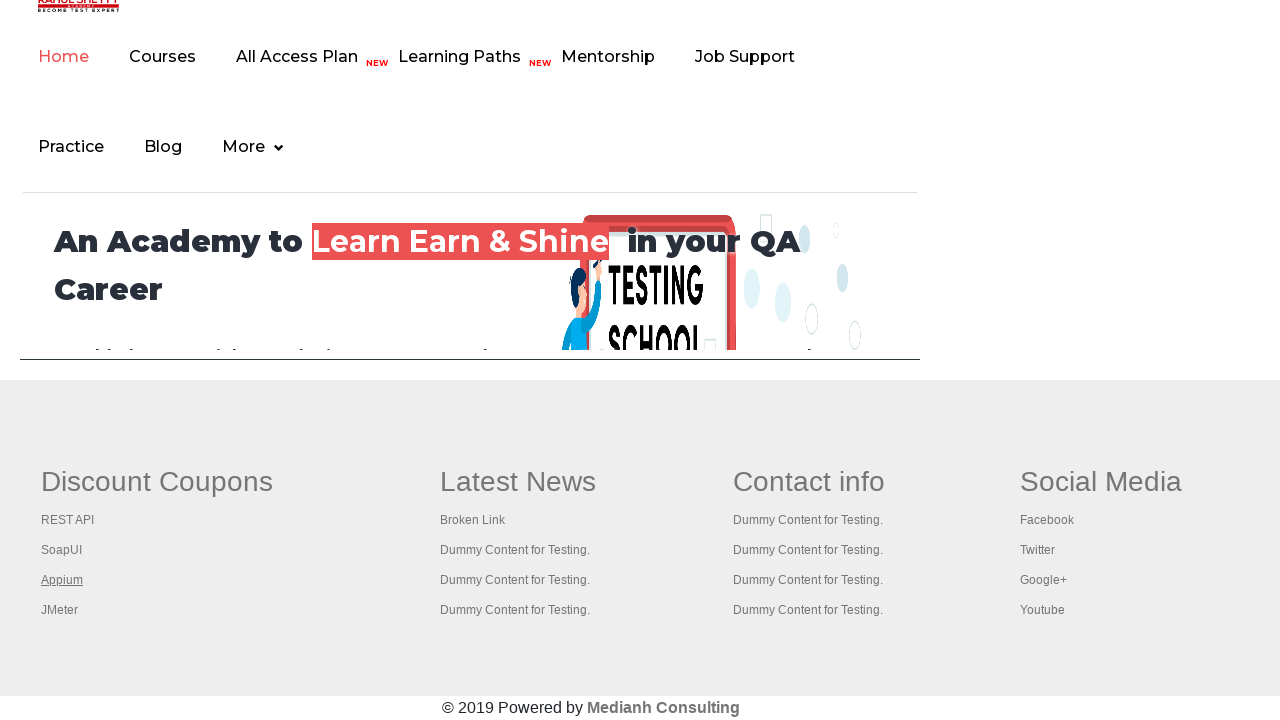

Waited 2 seconds for link 3 to load
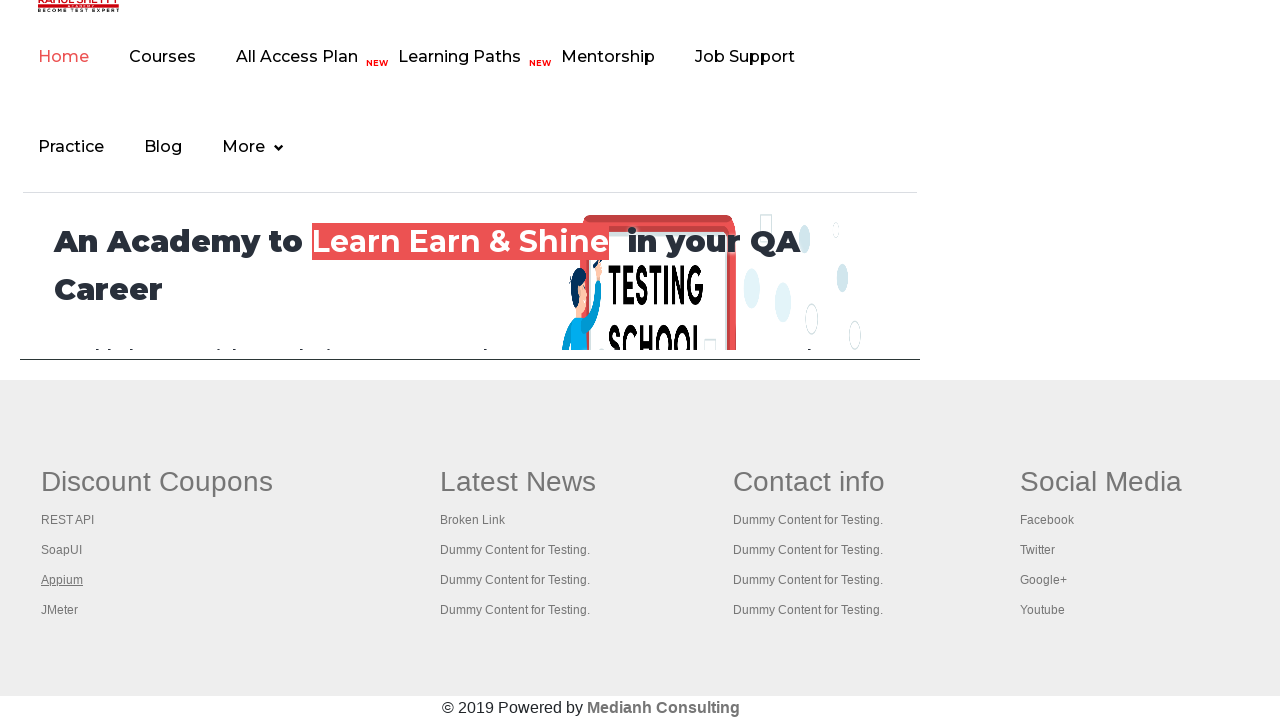

Opened link 4 in new tab using Ctrl+Click at (60, 610) on #gf-BIG table tbody tr td:first-child ul a >> nth=4
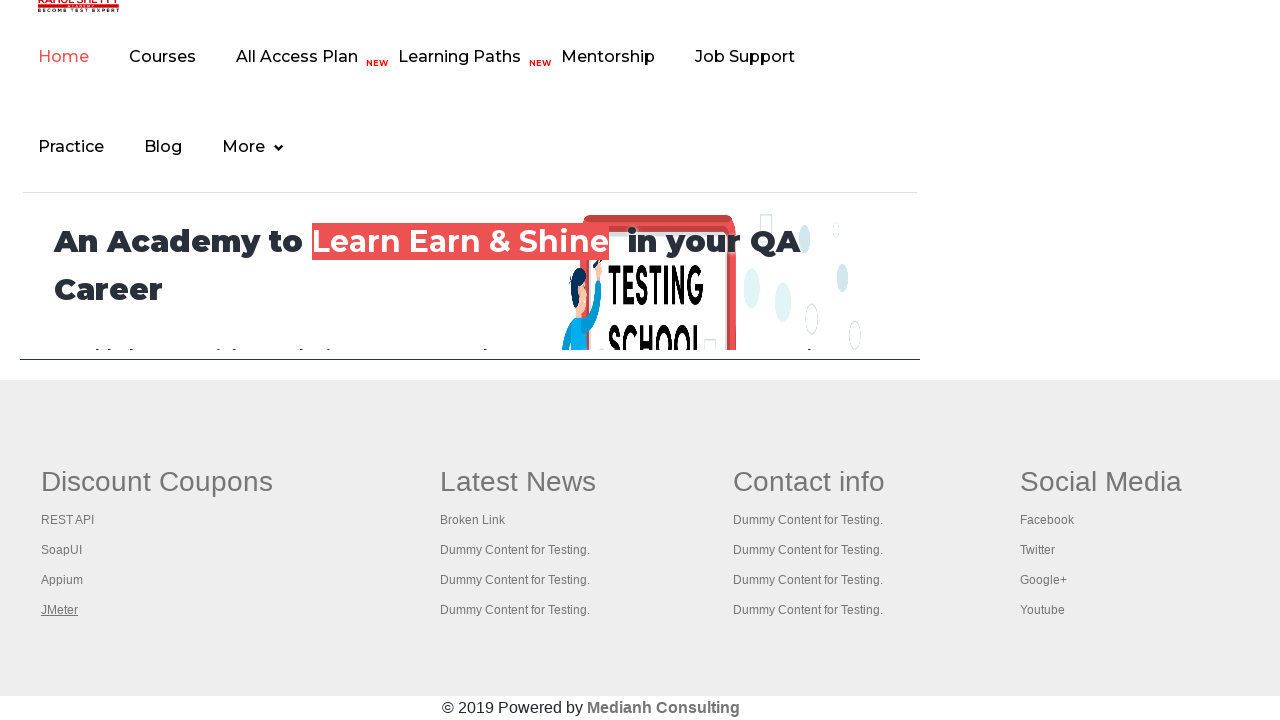

Waited 2 seconds for link 4 to load
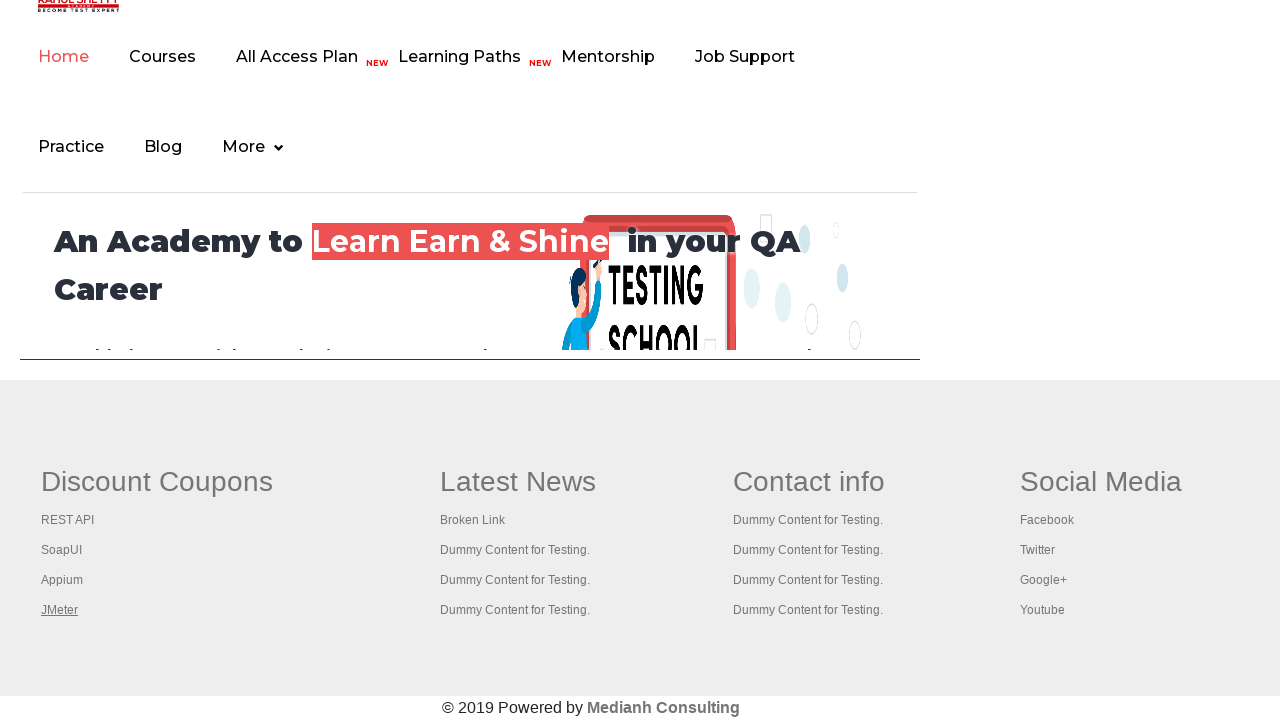

Retrieved all 5 open tabs from context
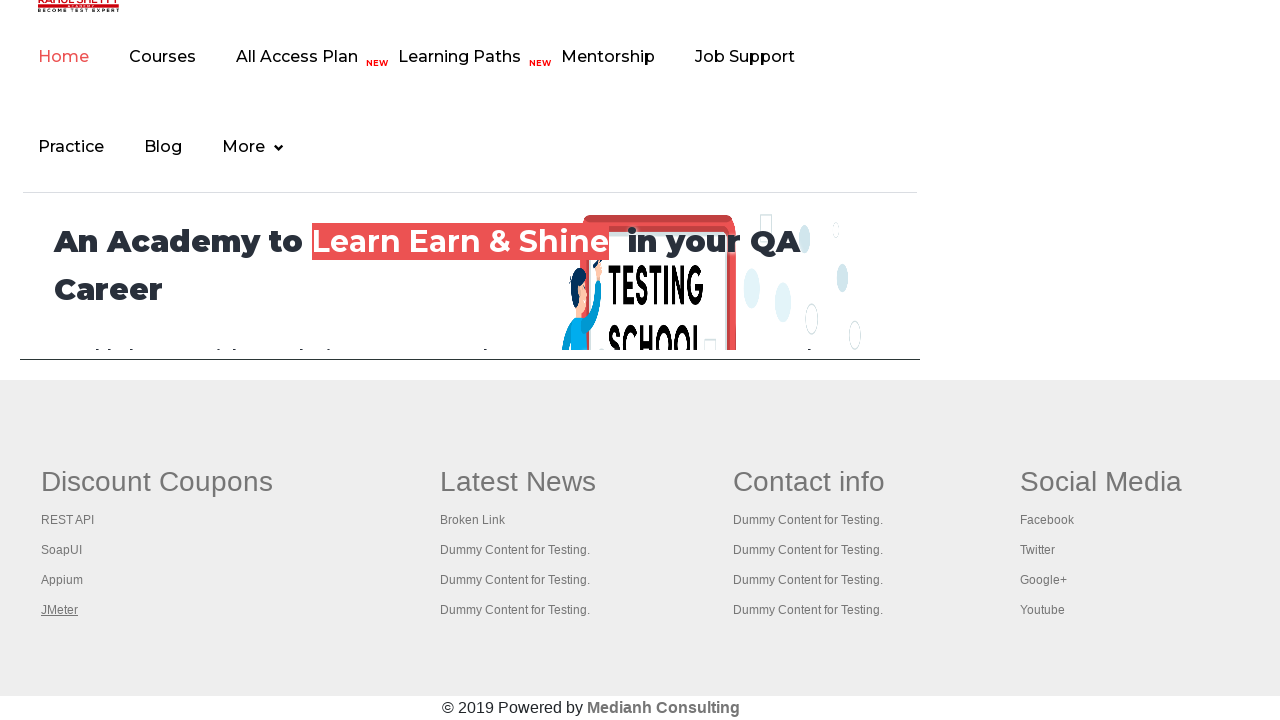

Brought tab to front
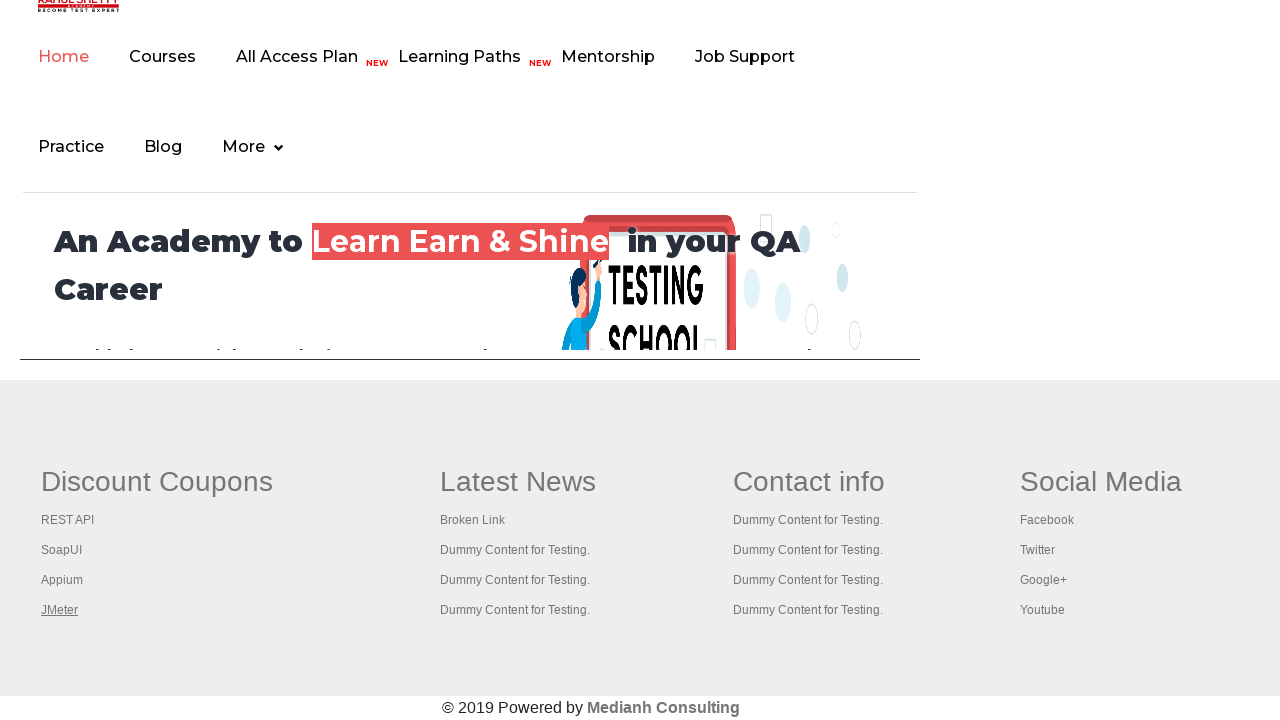

Tab finished loading (domcontentloaded state)
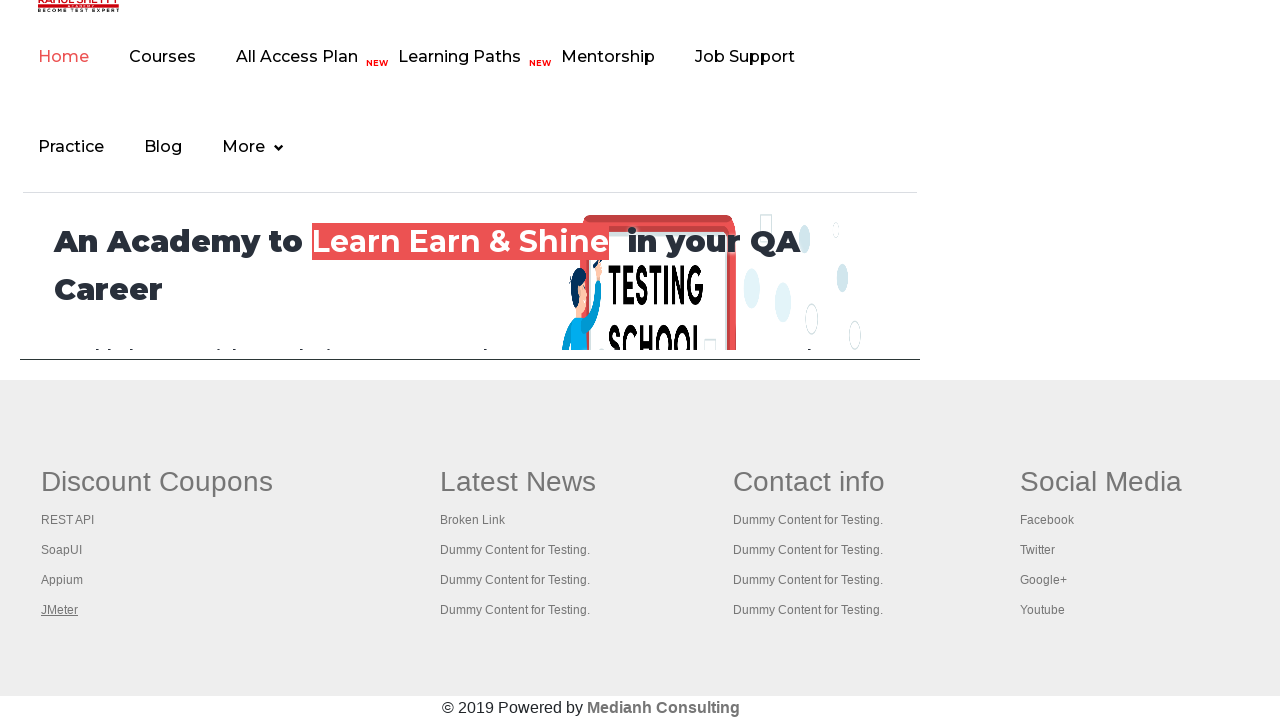

Brought tab to front
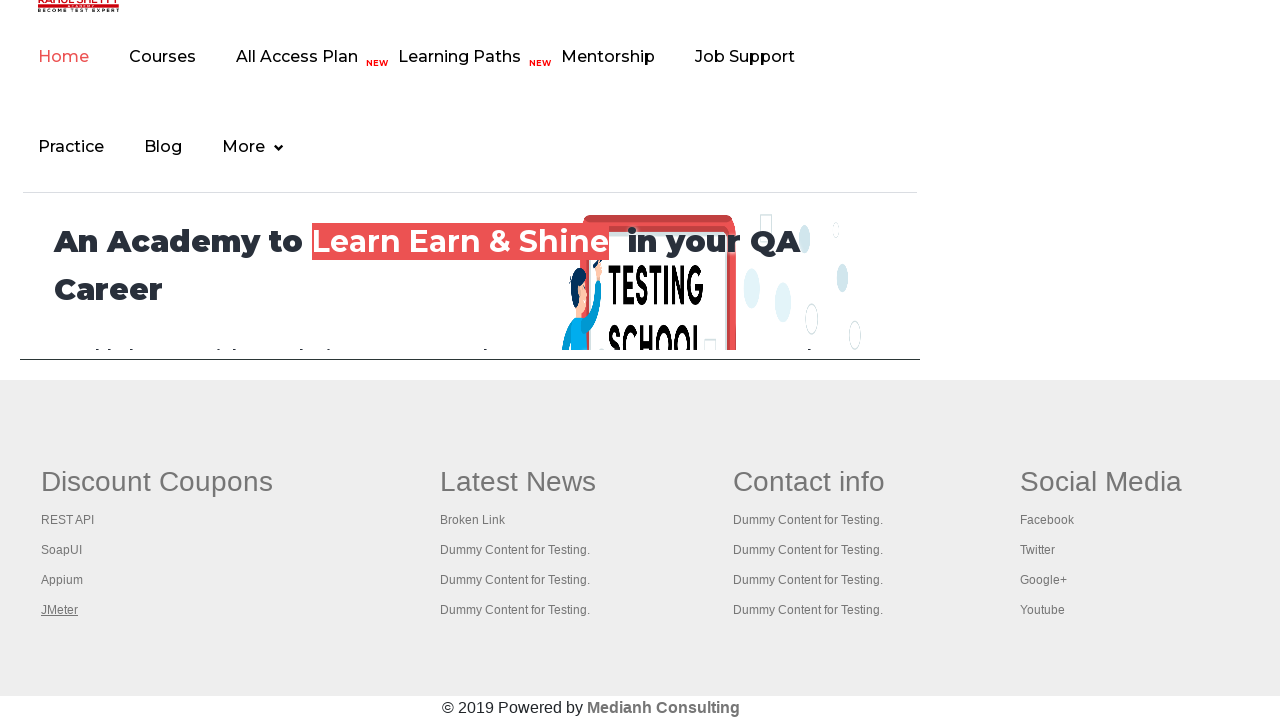

Tab finished loading (domcontentloaded state)
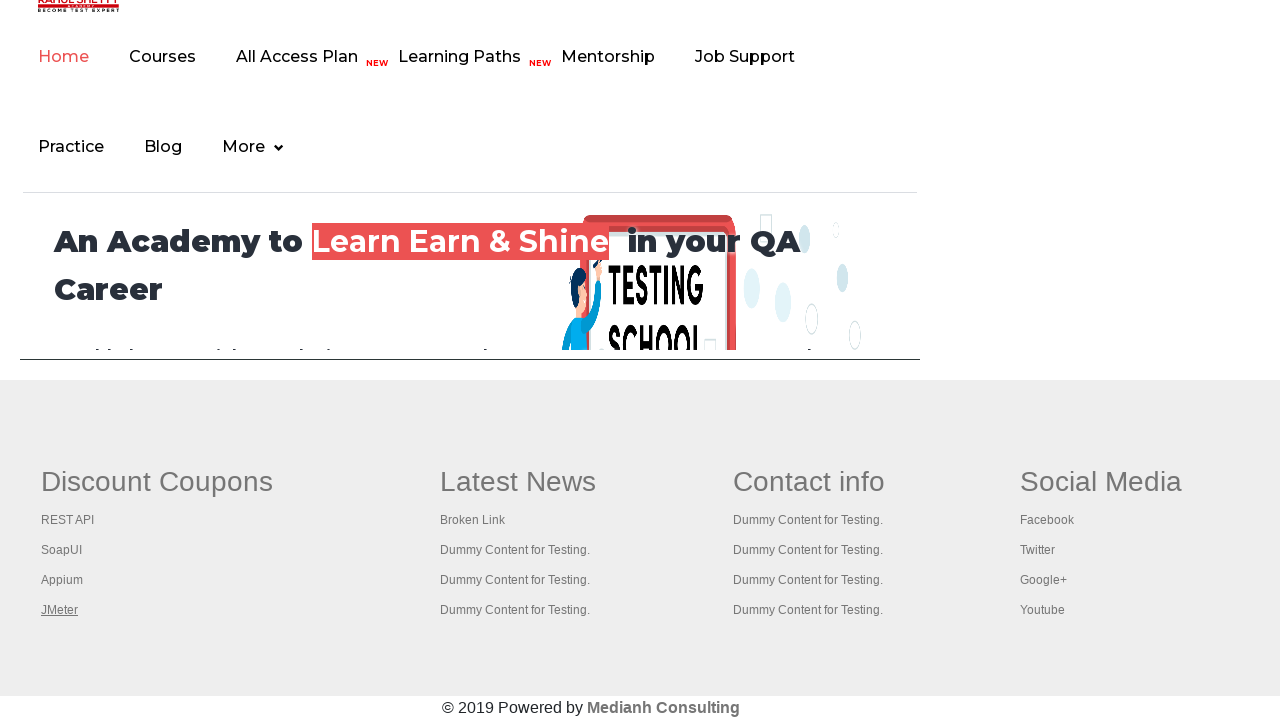

Brought tab to front
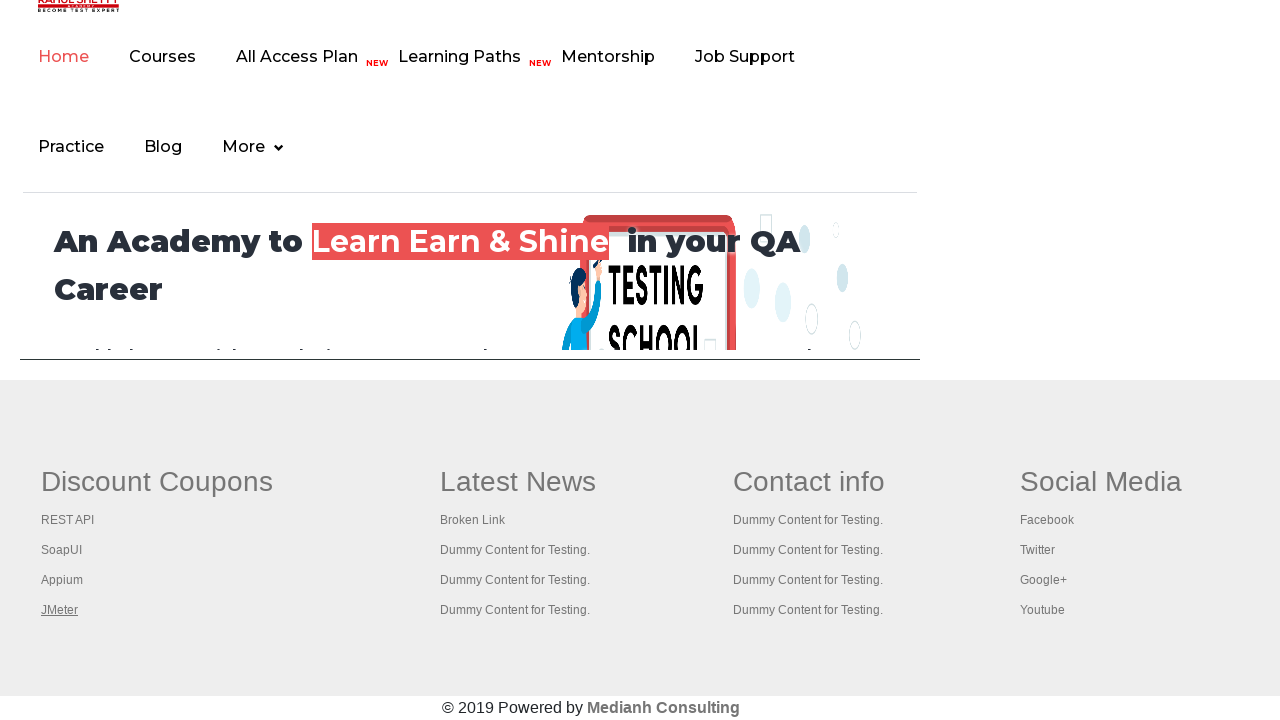

Tab finished loading (domcontentloaded state)
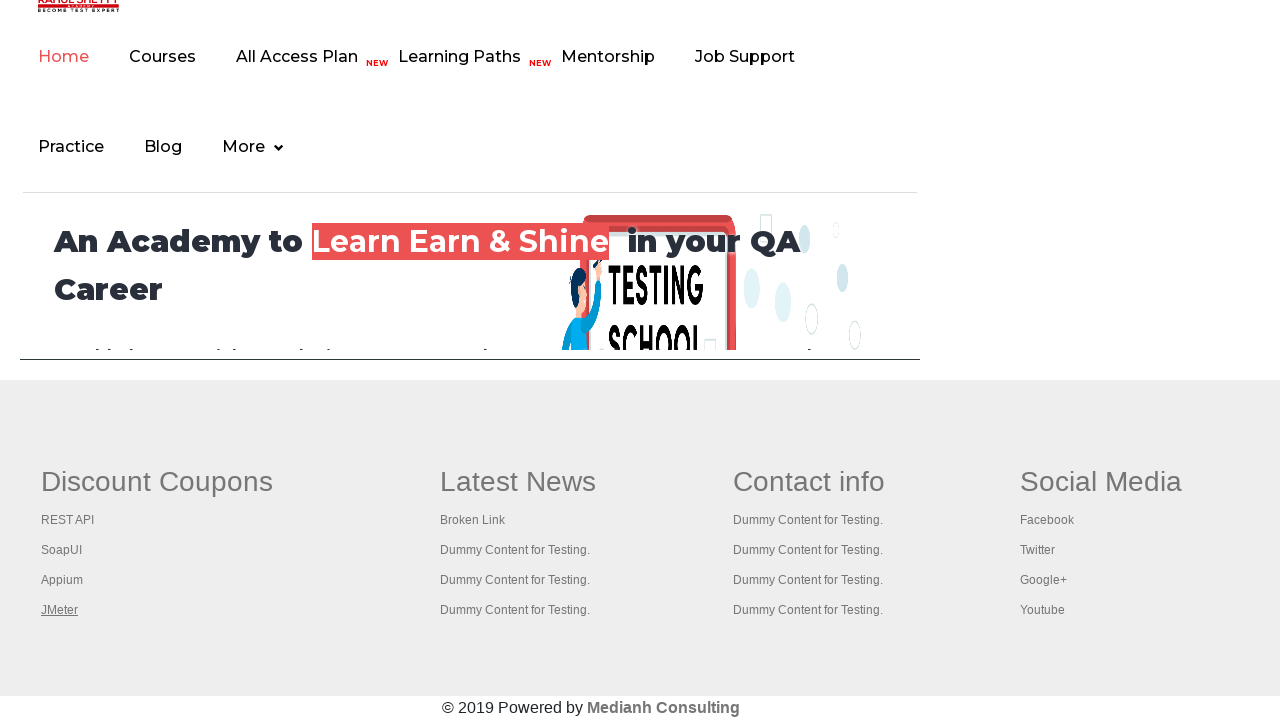

Brought tab to front
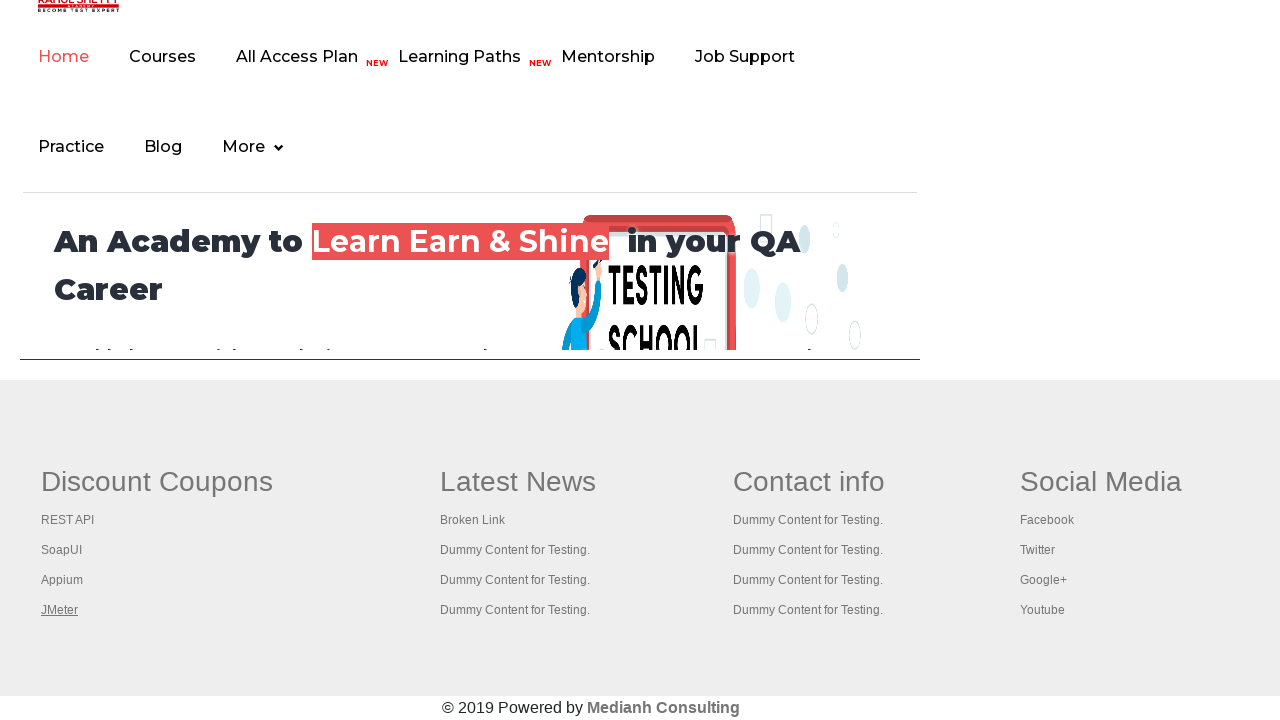

Tab finished loading (domcontentloaded state)
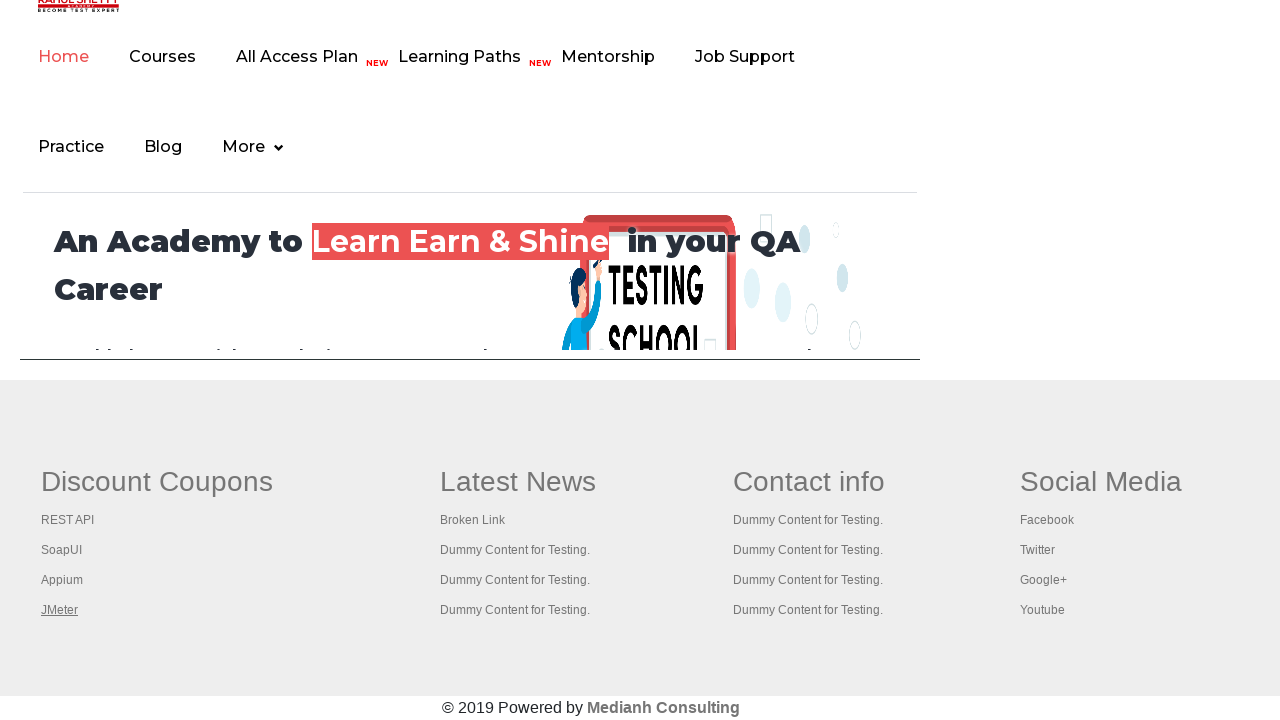

Brought tab to front
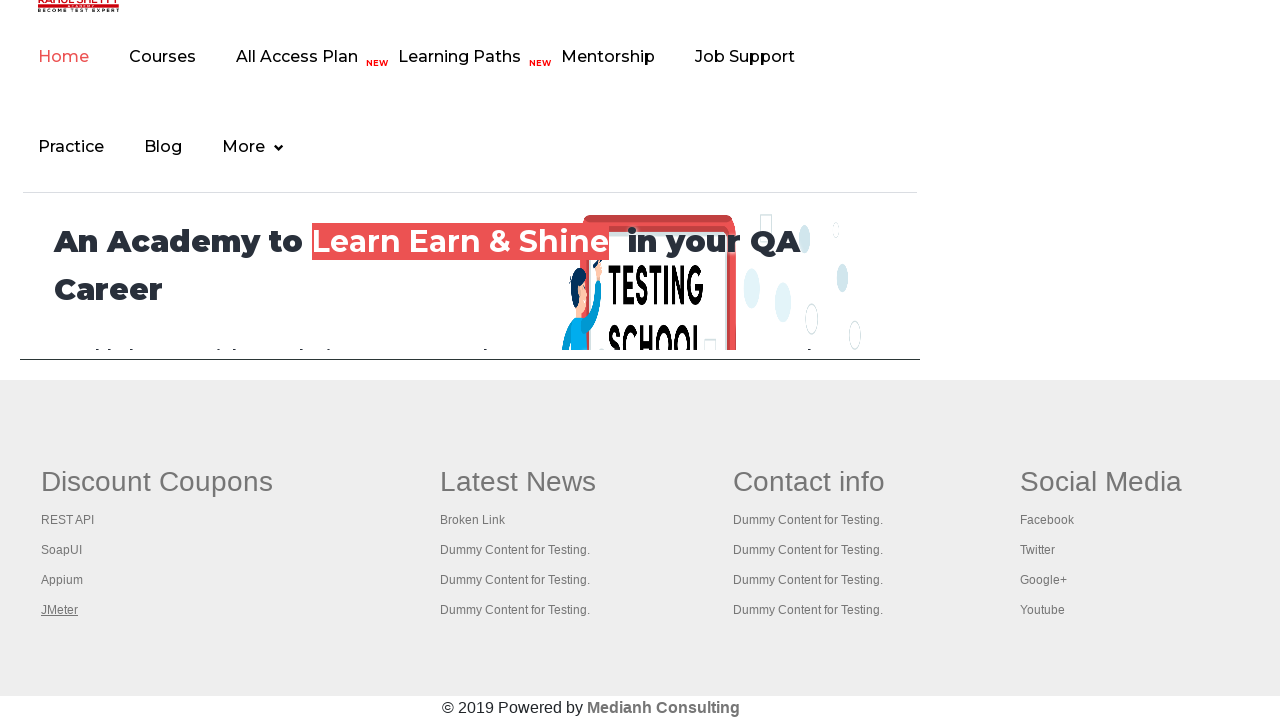

Tab finished loading (domcontentloaded state)
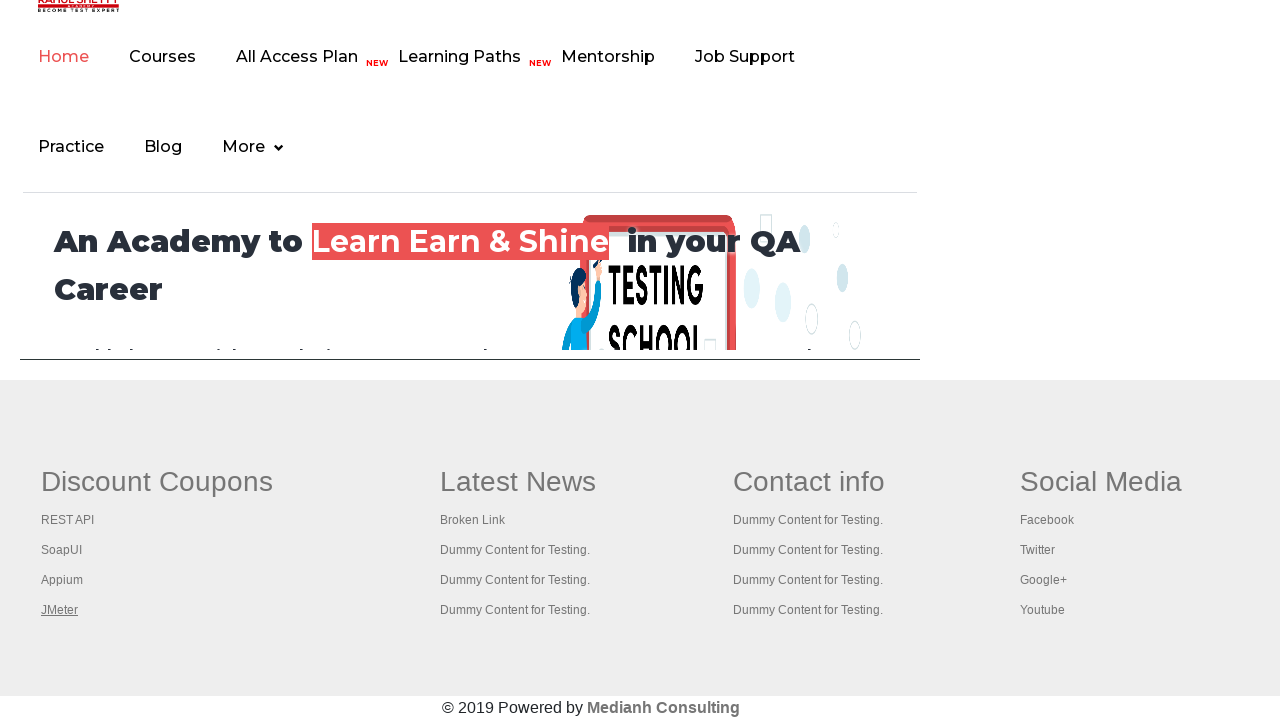

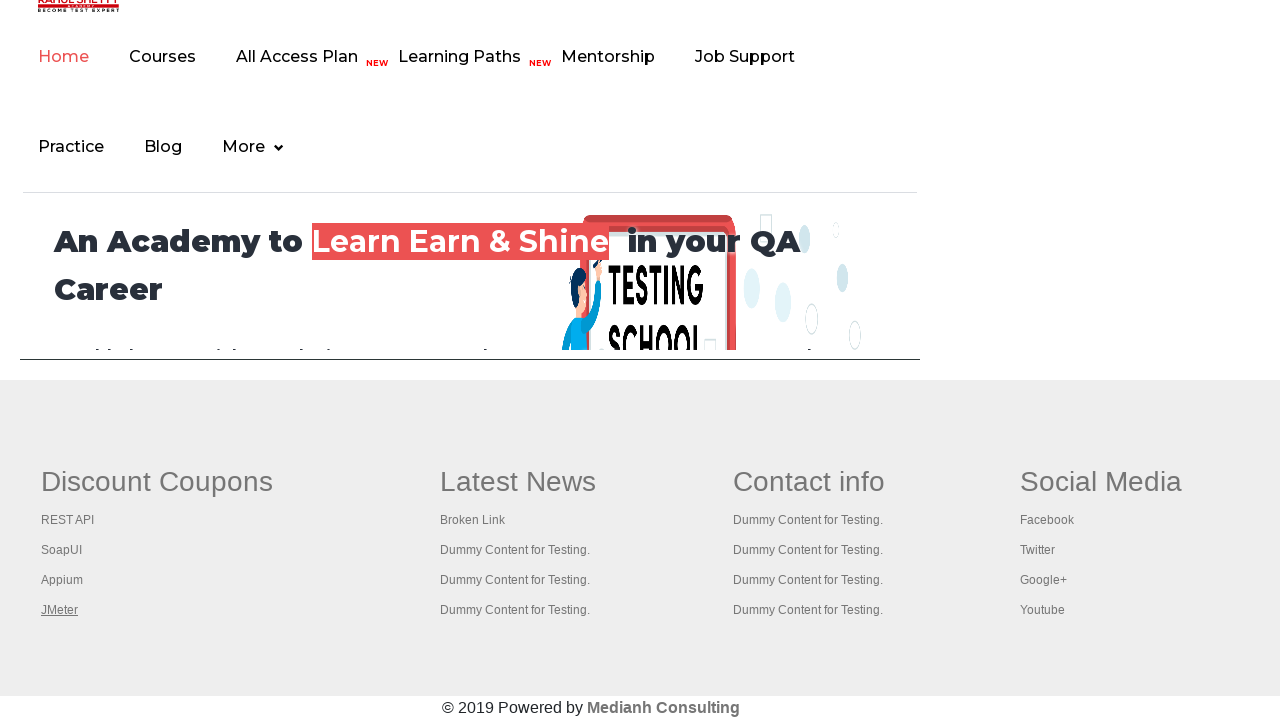